Tests JavaScript alert/prompt handling by navigating to W3Schools' JavaScript prompt demo, clicking the "Try it" button to trigger a prompt dialog, entering a name, and accepting the alert.

Starting URL: https://www.w3schools.com/js/tryit.asp?filename=tryjs_prompt

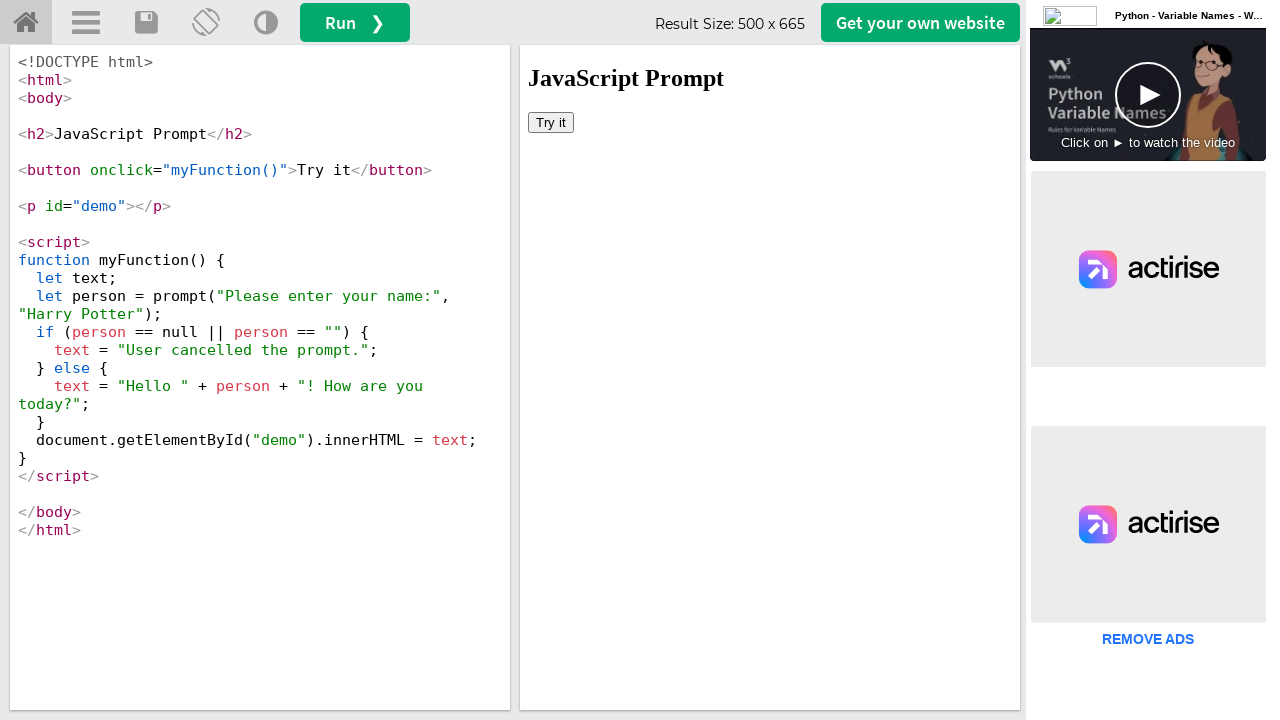

Clicked 'Try it' button in iframe to trigger prompt dialog at (551, 122) on #iframeResult >> internal:control=enter-frame >> xpath=//button[contains(text(),
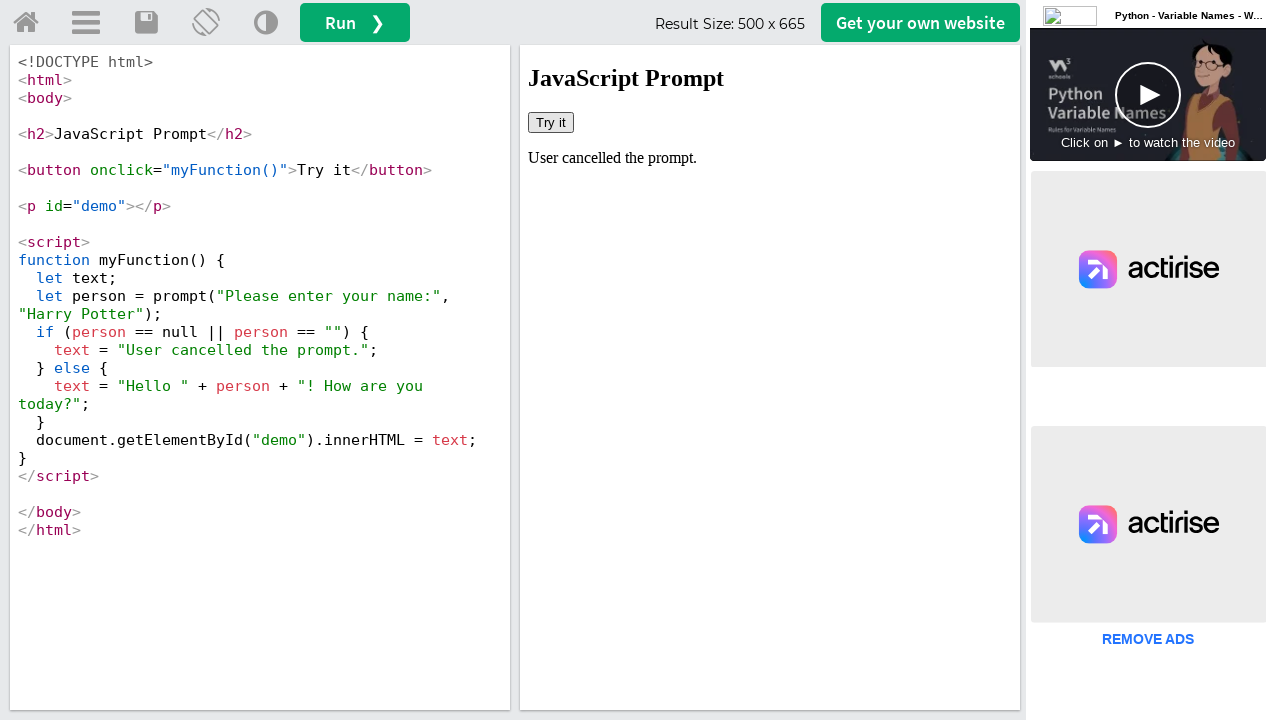

Set up dialog handler to accept prompts with name 'Riya'
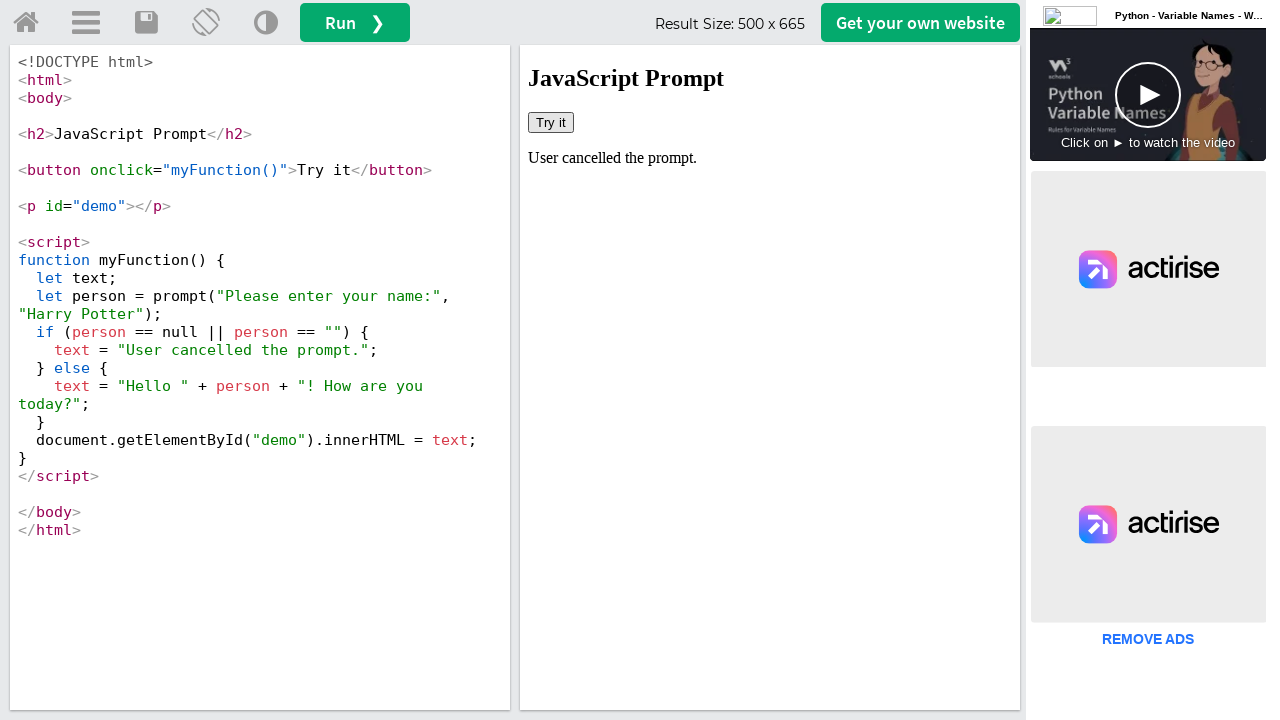

Clicked 'Try it' button again to trigger JavaScript prompt at (551, 122) on #iframeResult >> internal:control=enter-frame >> xpath=//button[contains(text(),
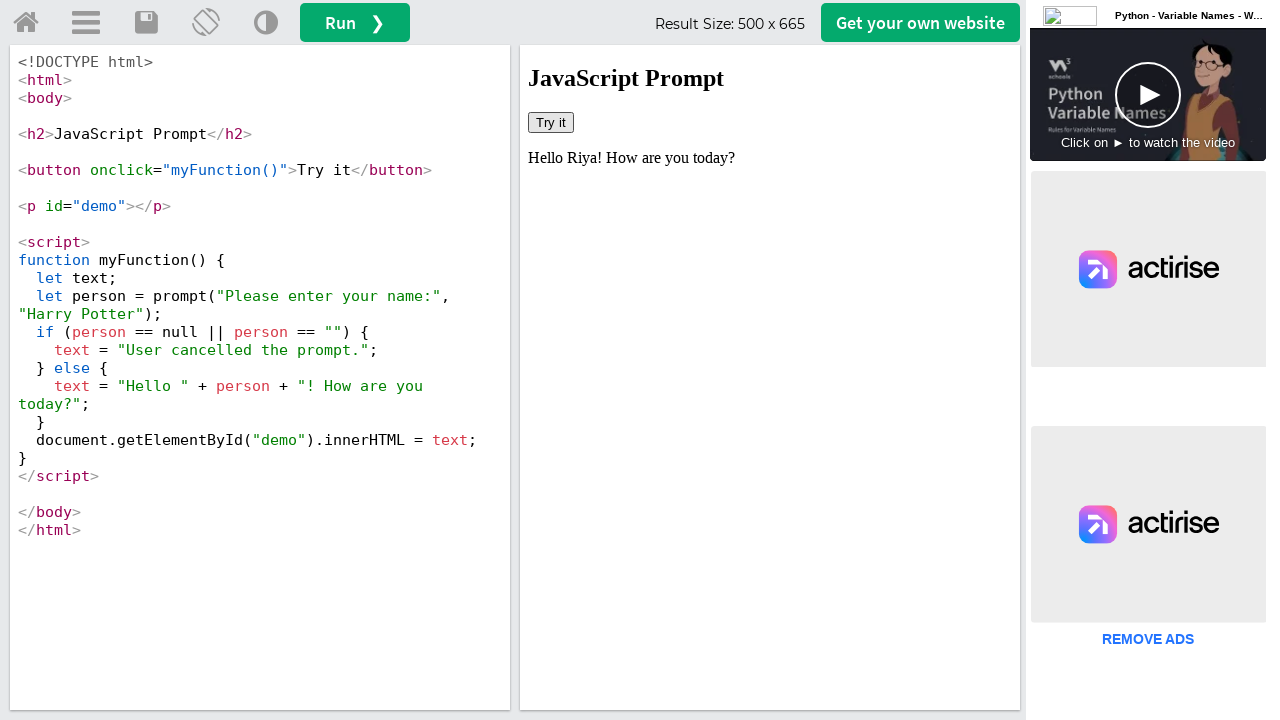

Waited for prompt dialog interaction to complete
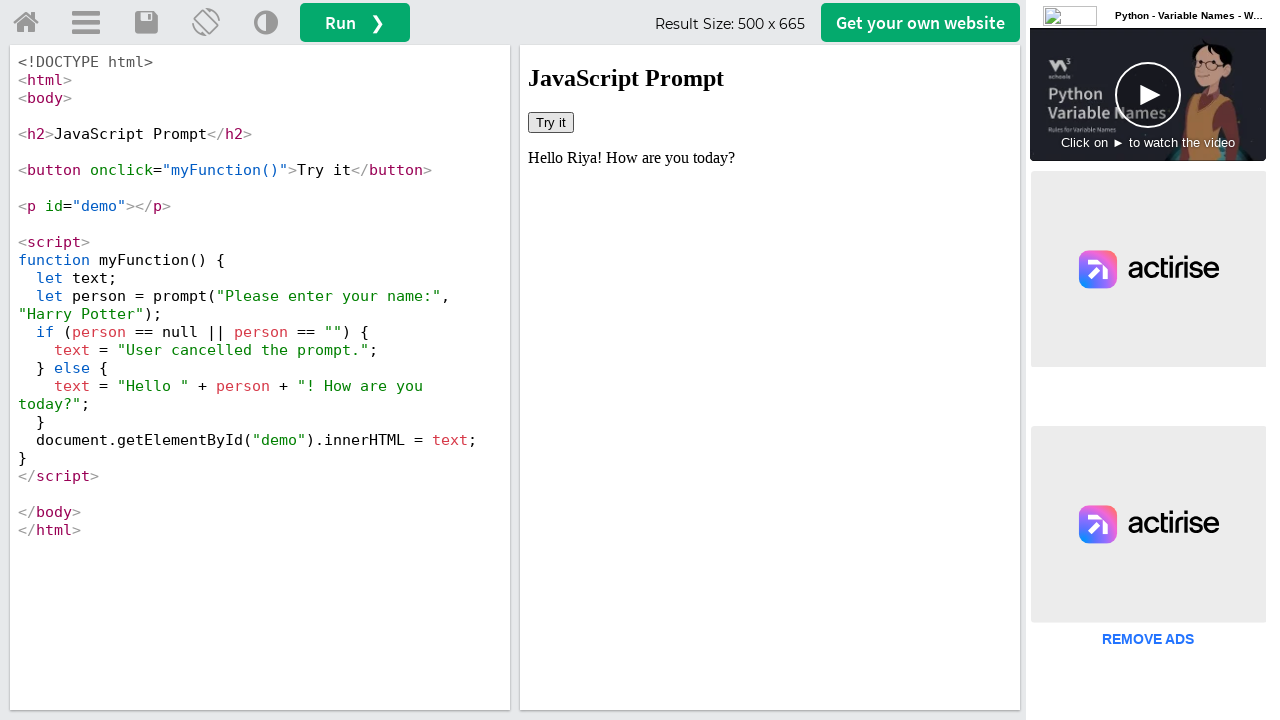

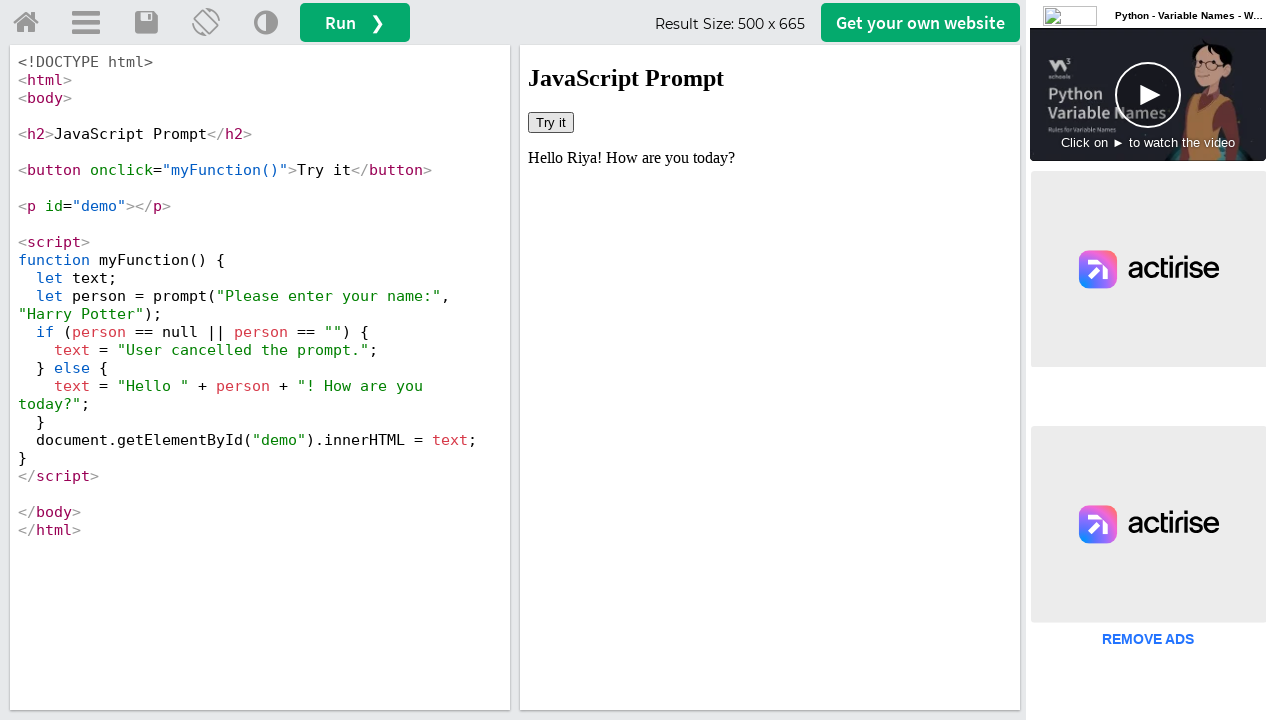